Tests the Google Play Store link in the footer by clicking it and verifying the Kwork app page title is displayed

Starting URL: https://kwork.ru/

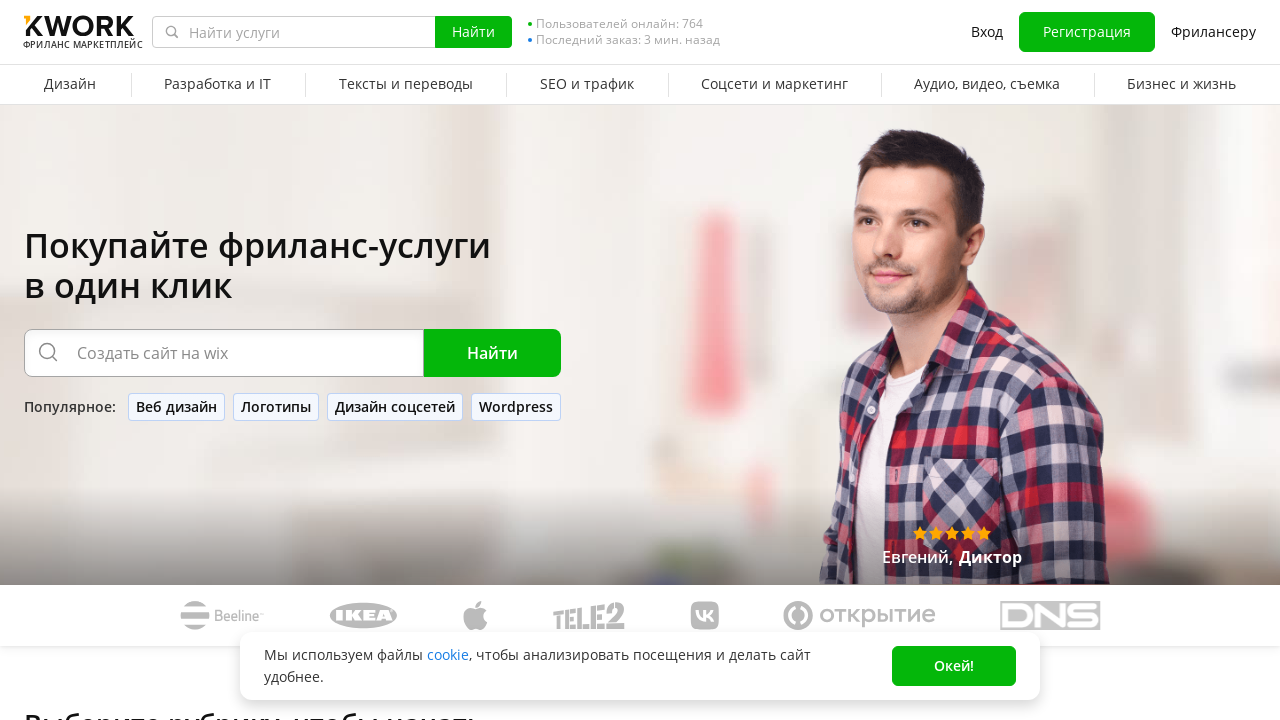

Clicked Google Play Store link in footer using JavaScript
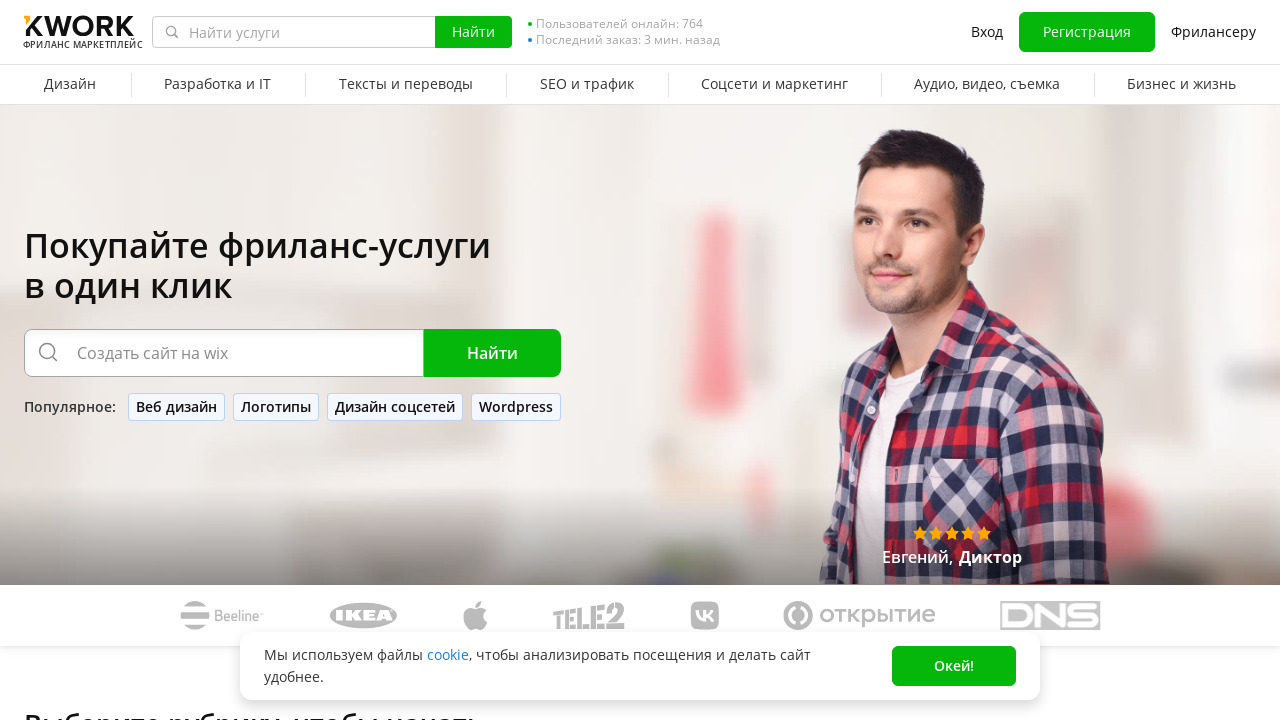

Waited 2 seconds for new tab to open
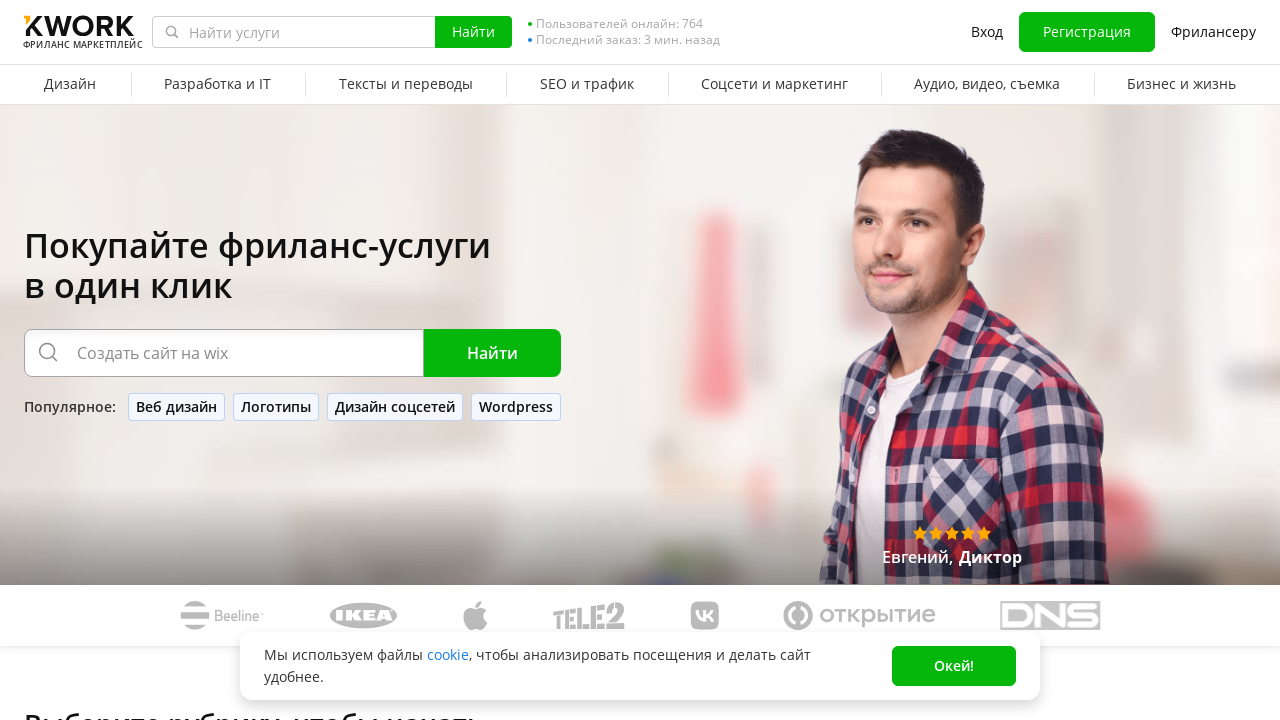

Switched to new tab
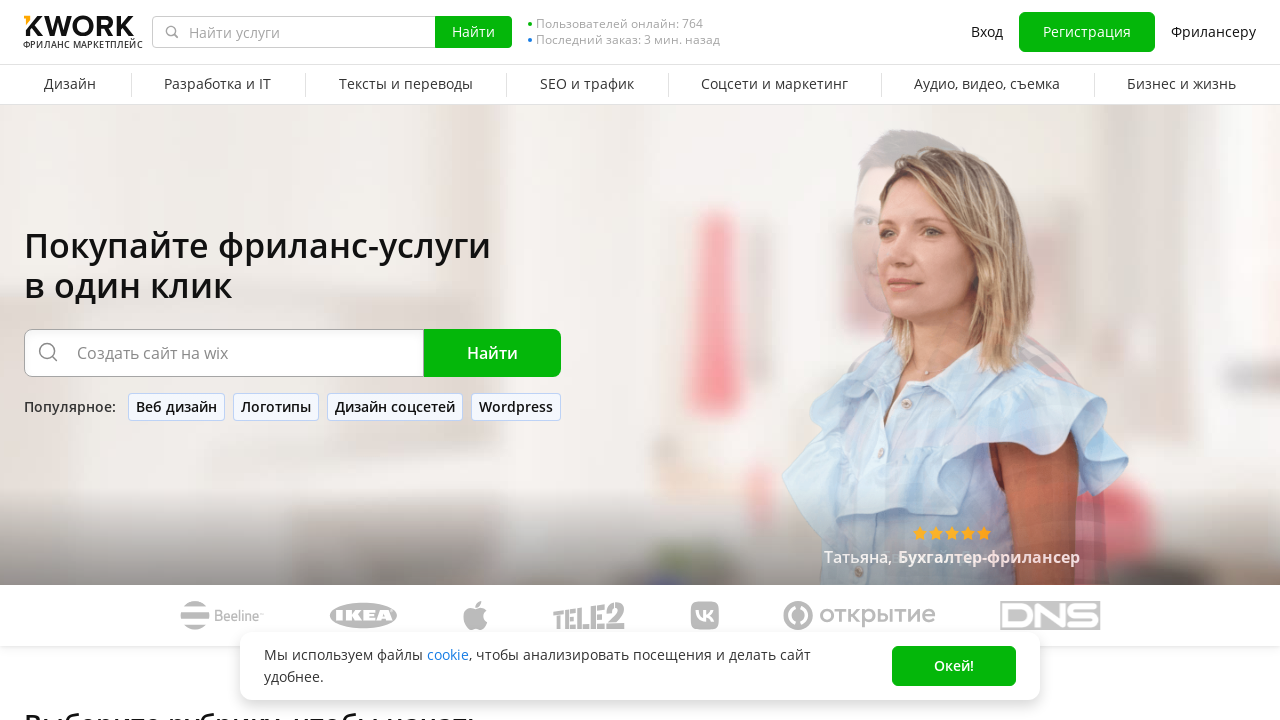

Waited for new page to load (domcontentloaded state)
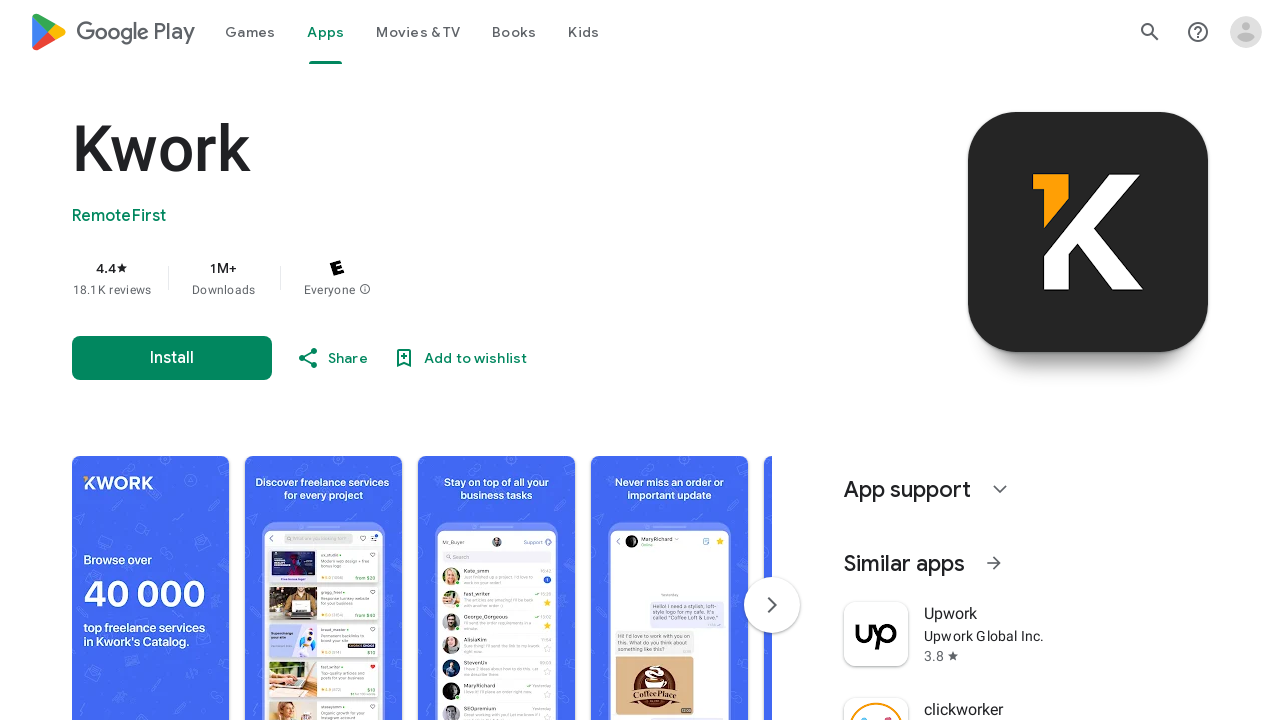

Waited for app title element to become visible
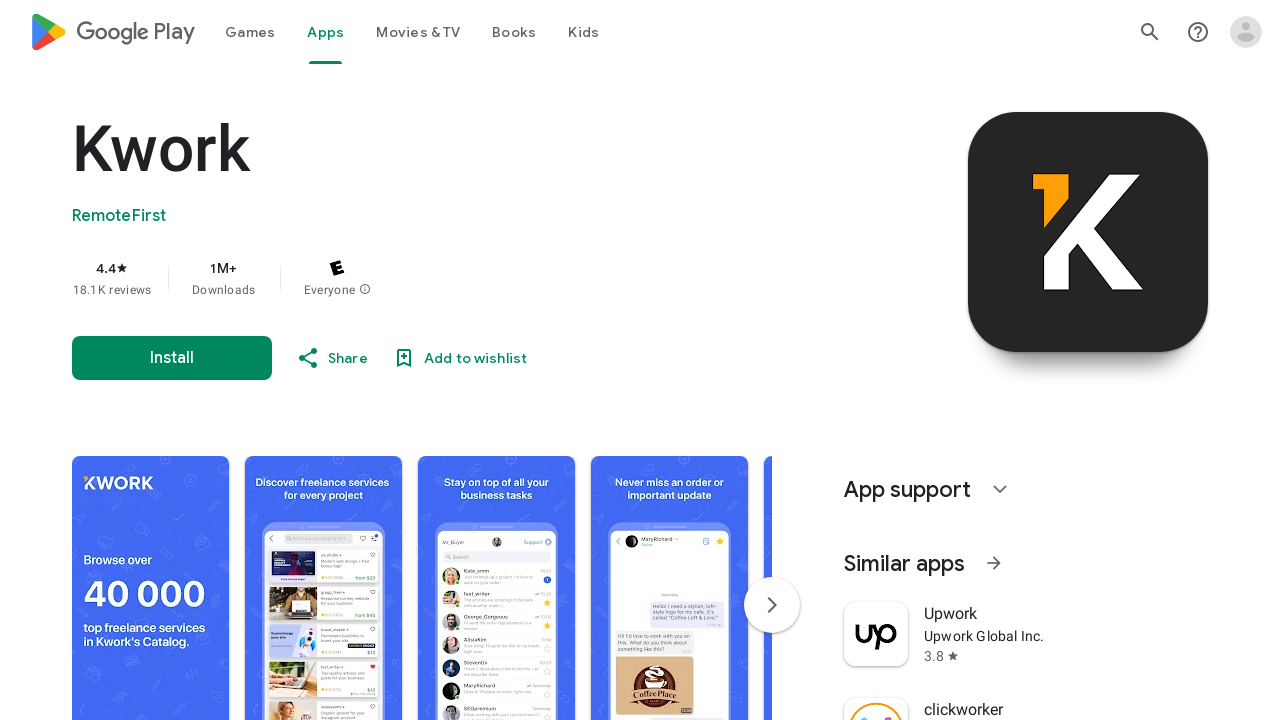

Verified that app title contains 'Kwork'
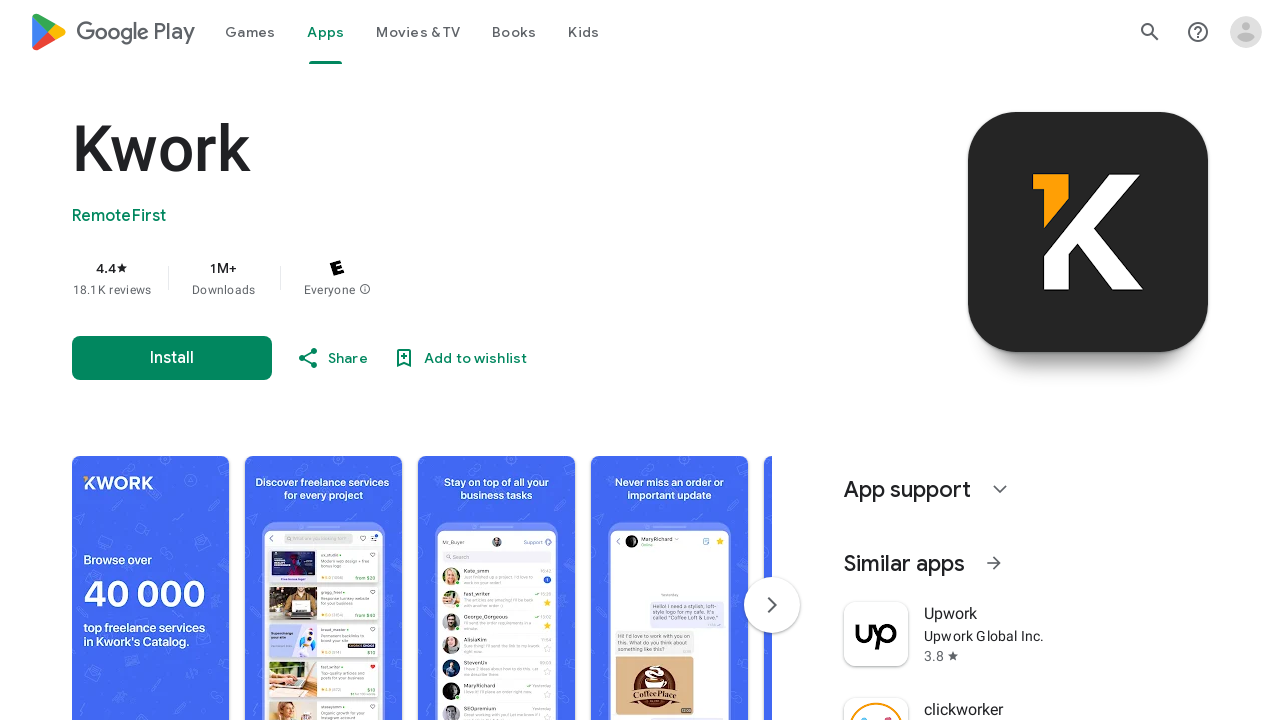

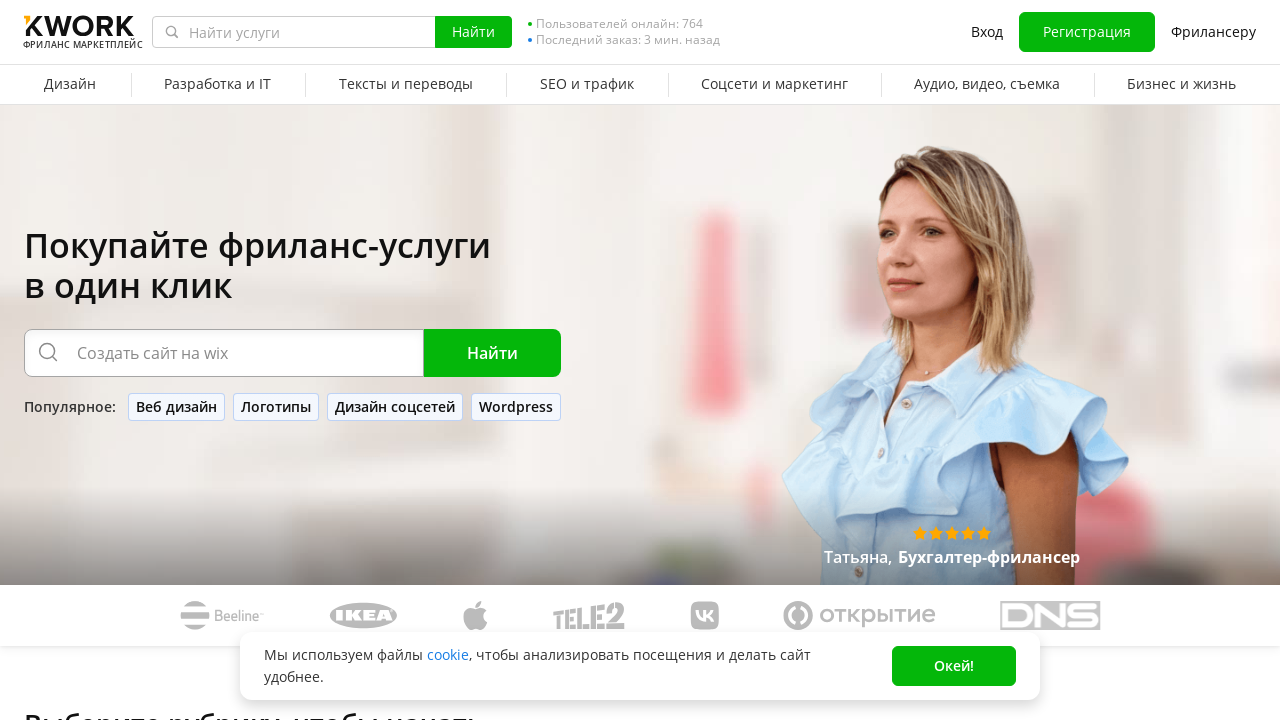